Tests dynamic controls by removing and re-adding a checkbox element

Starting URL: http://the-internet.herokuapp.com/

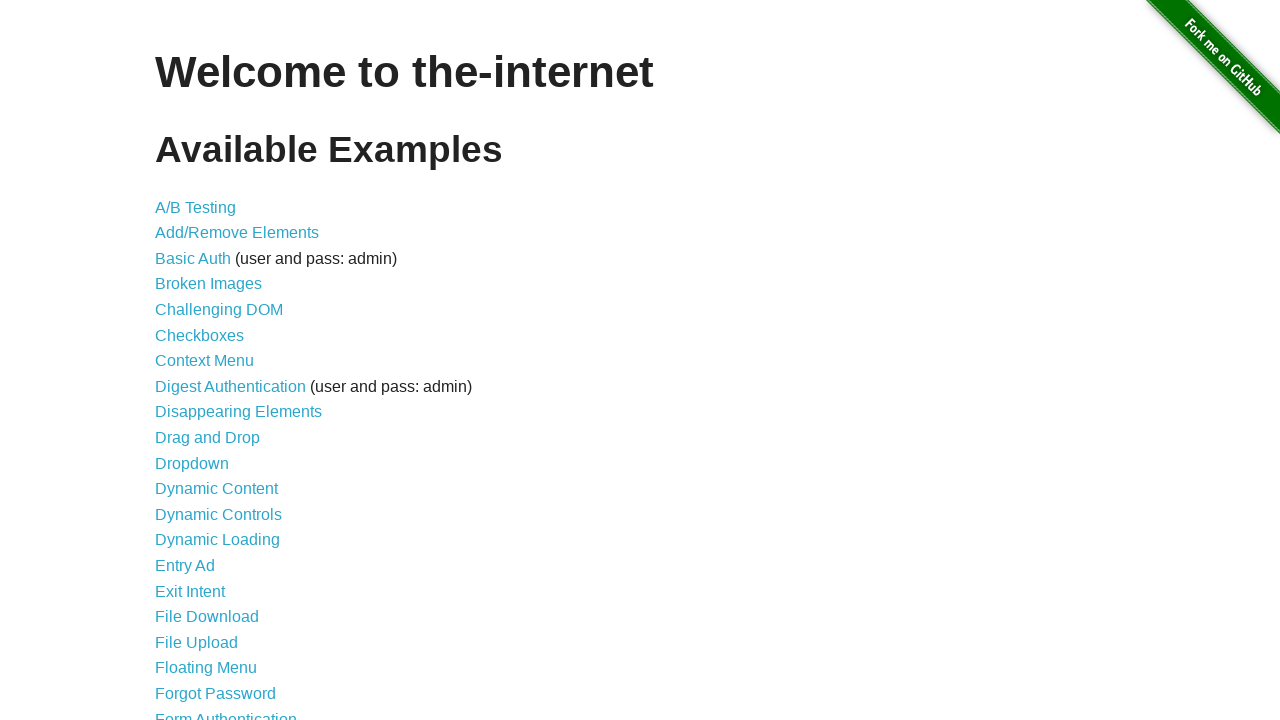

Clicked on Dynamic Controls link at (218, 514) on xpath=//a[text() = 'Dynamic Controls']
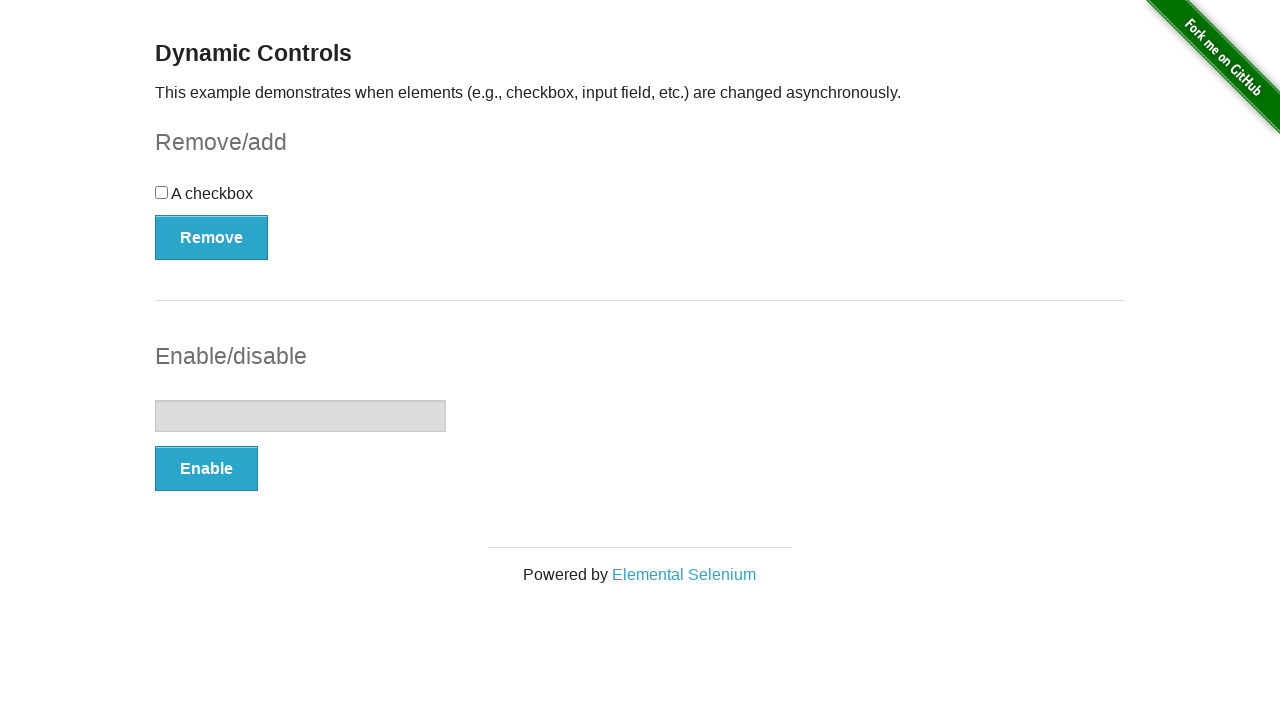

Clicked Remove button to remove checkbox at (212, 237) on xpath=//button[text() = 'Remove']
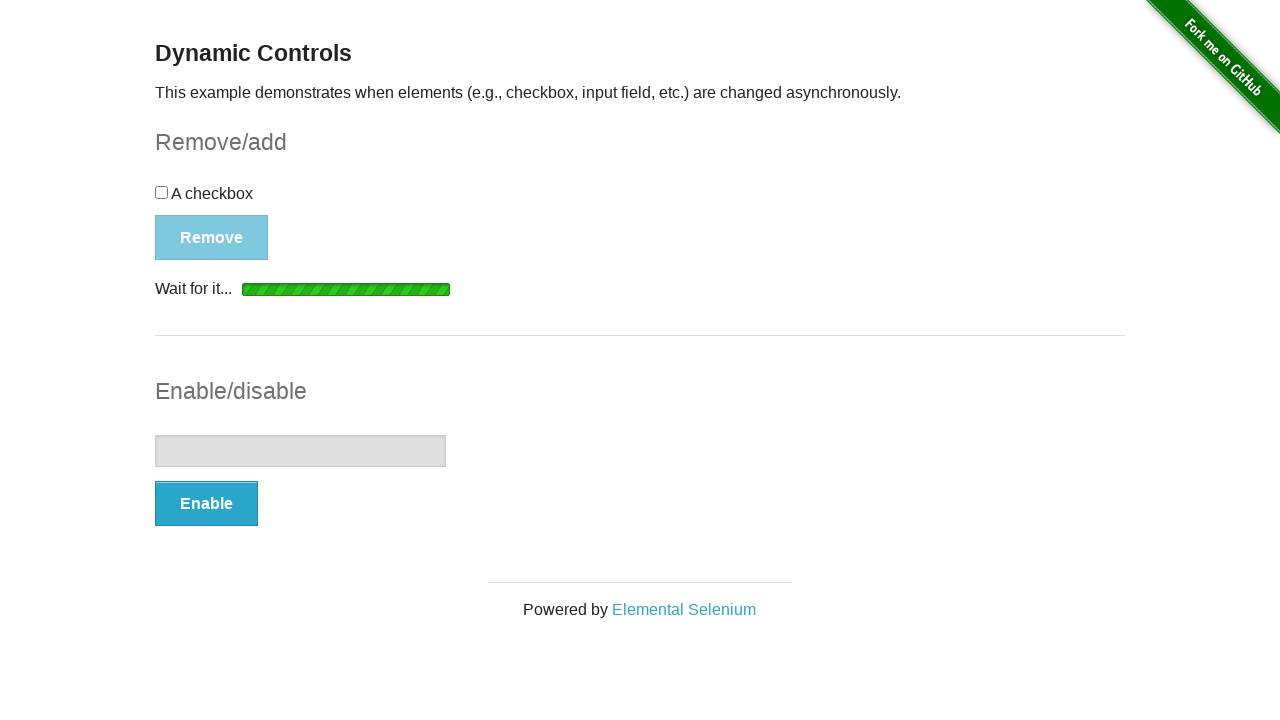

Verified checkbox element is hidden after removal
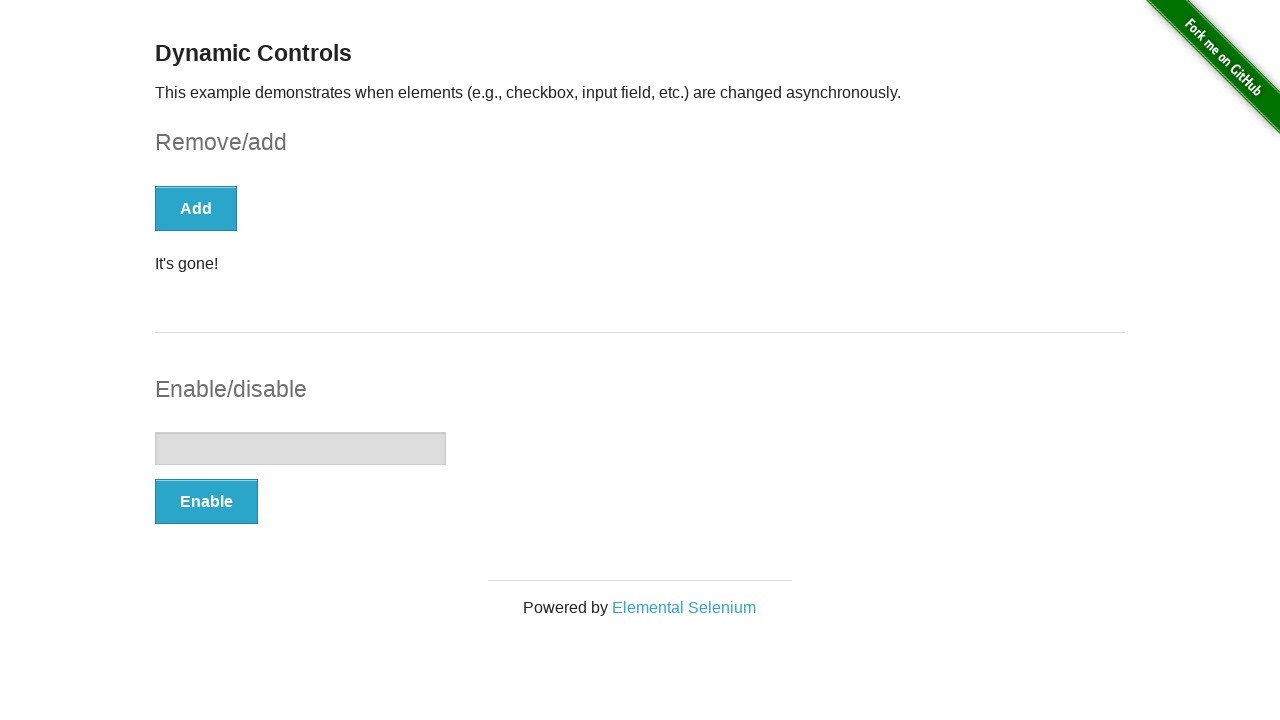

Clicked Add button to re-add checkbox at (196, 208) on xpath=//button[text() = 'Add']
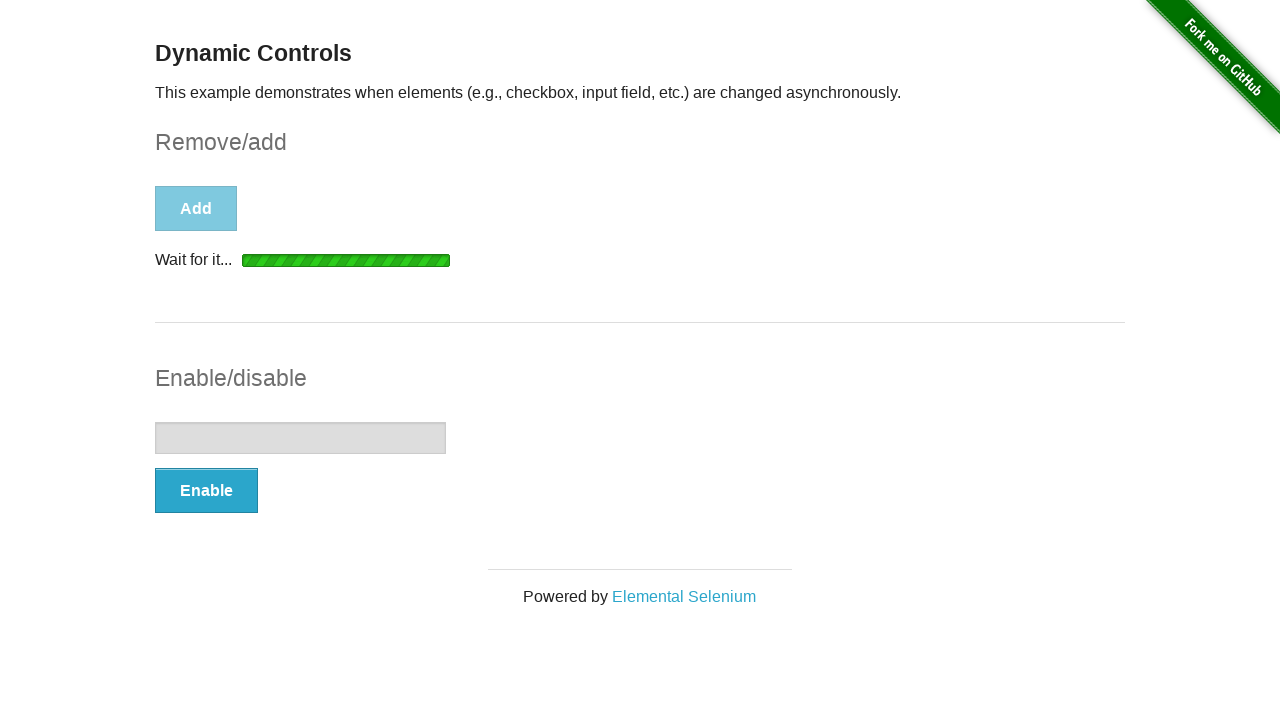

Verified checkbox element is visible again after re-adding
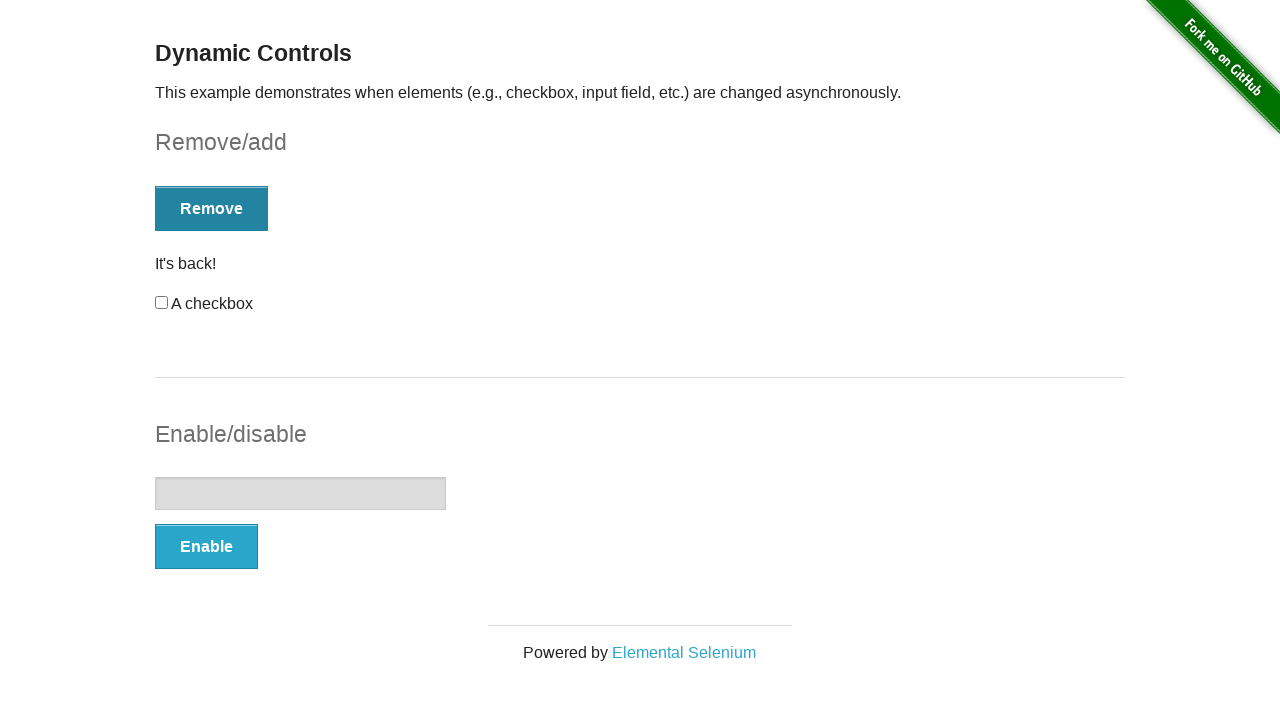

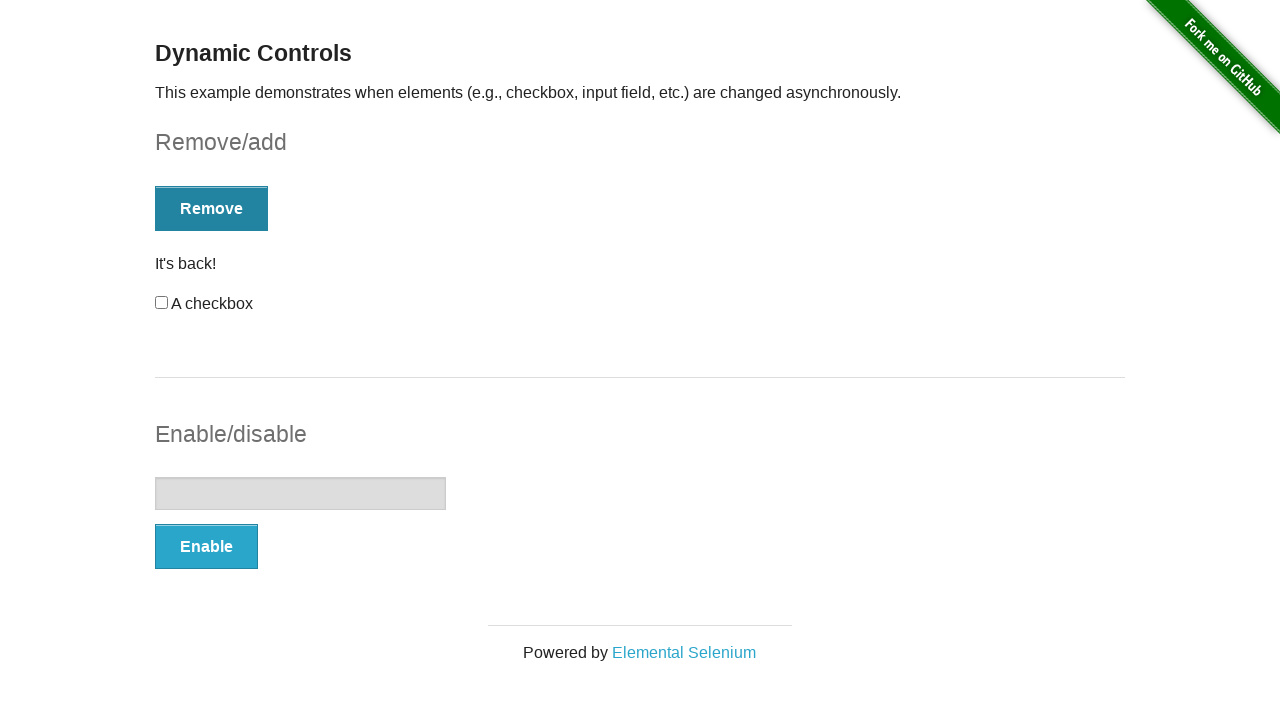